Tests navigation to Report A-5 by clicking OK on the initial dialog, then clicking the A-5 report link and verifying the Report Filter/Options section appears.

Starting URL: https://ctsedwweb.ee.doe.gov/Annual/Report/report.aspx

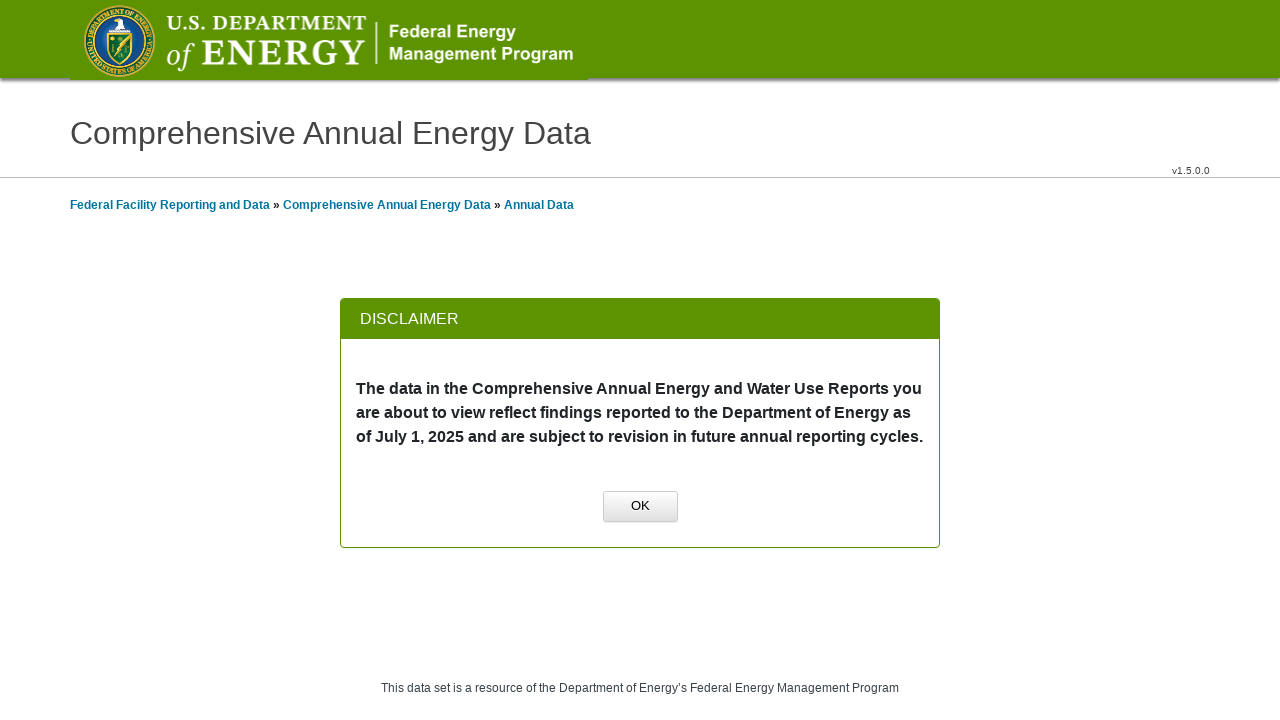

Clicked OK button on initial dialog at (640, 507) on xpath=//a[normalize-space()='OK']
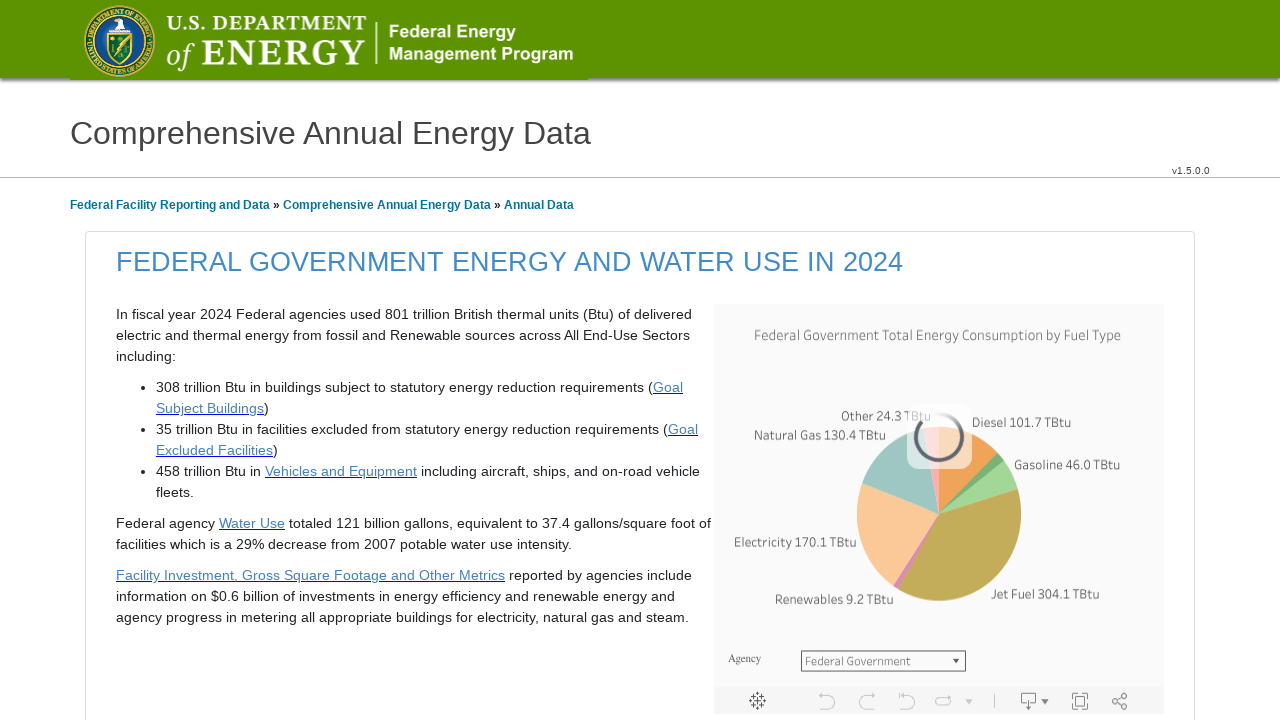

Clicked A-5 report link at (349, 360) on xpath=//a[contains(text(),'A-5')]
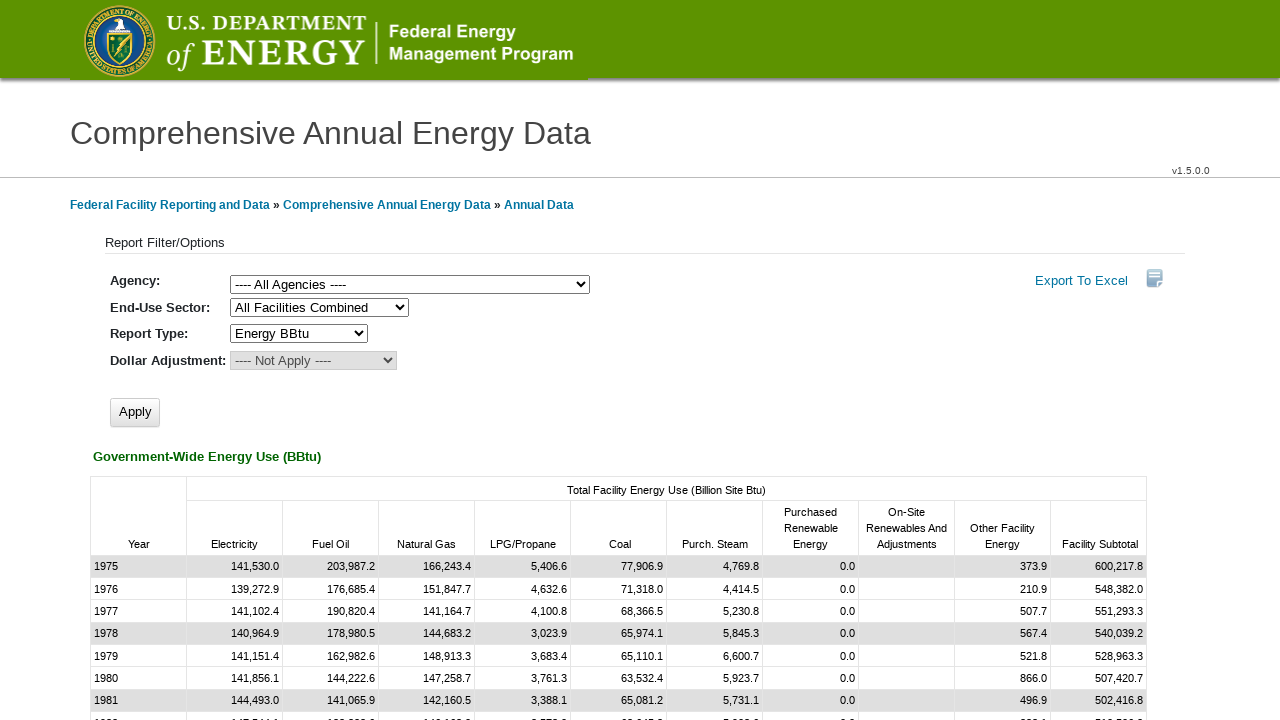

Report Filter/Options section appeared
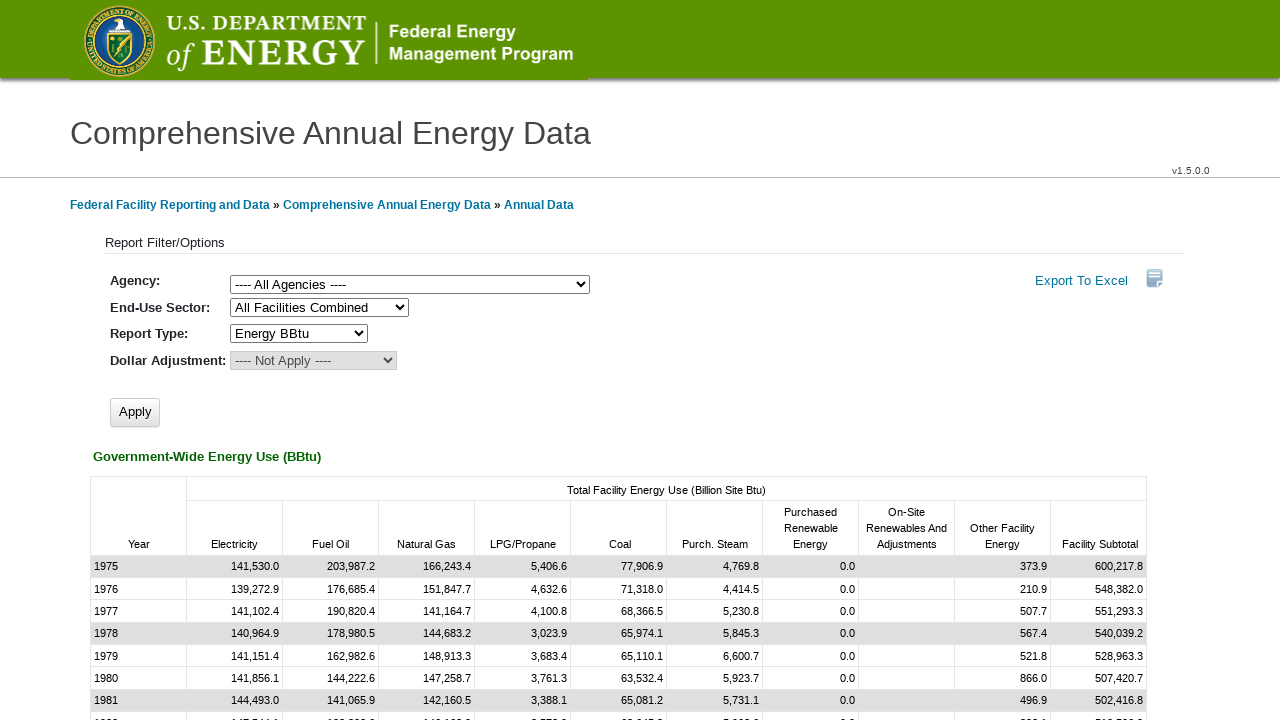

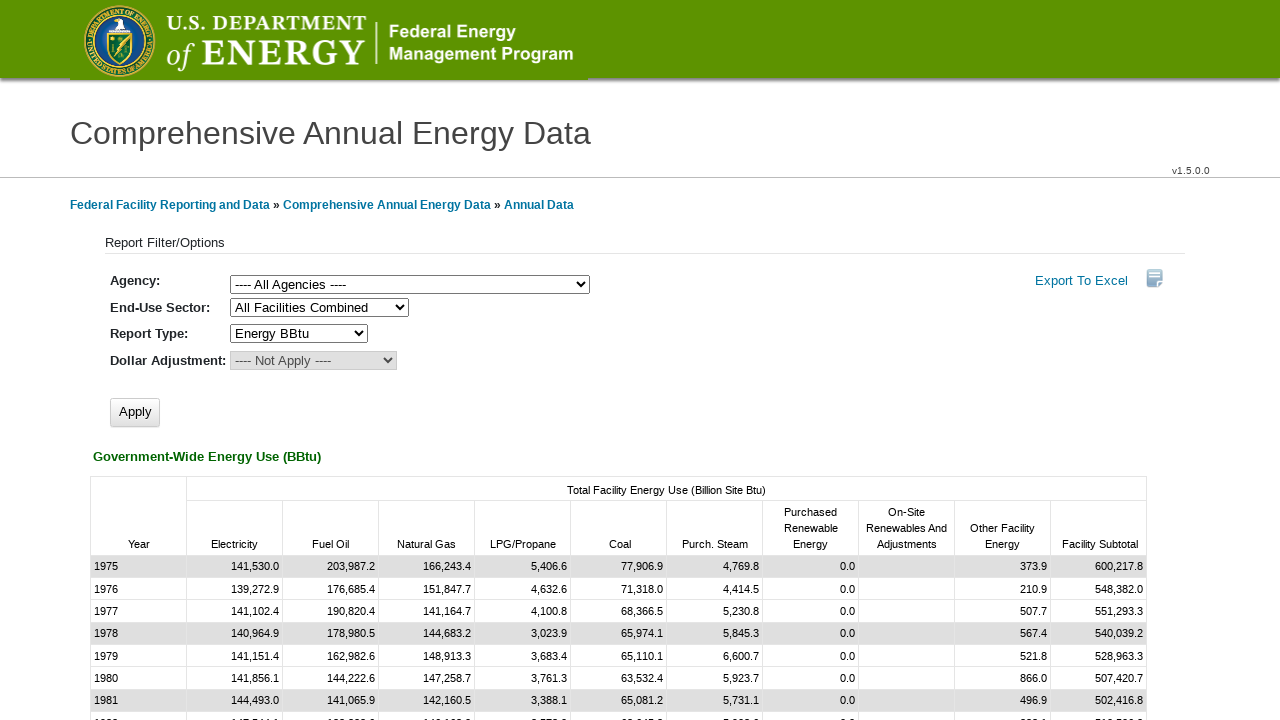